Performs a drag and drop action using offset coordinates to move draggable element to target position

Starting URL: https://crossbrowsertesting.github.io/drag-and-drop

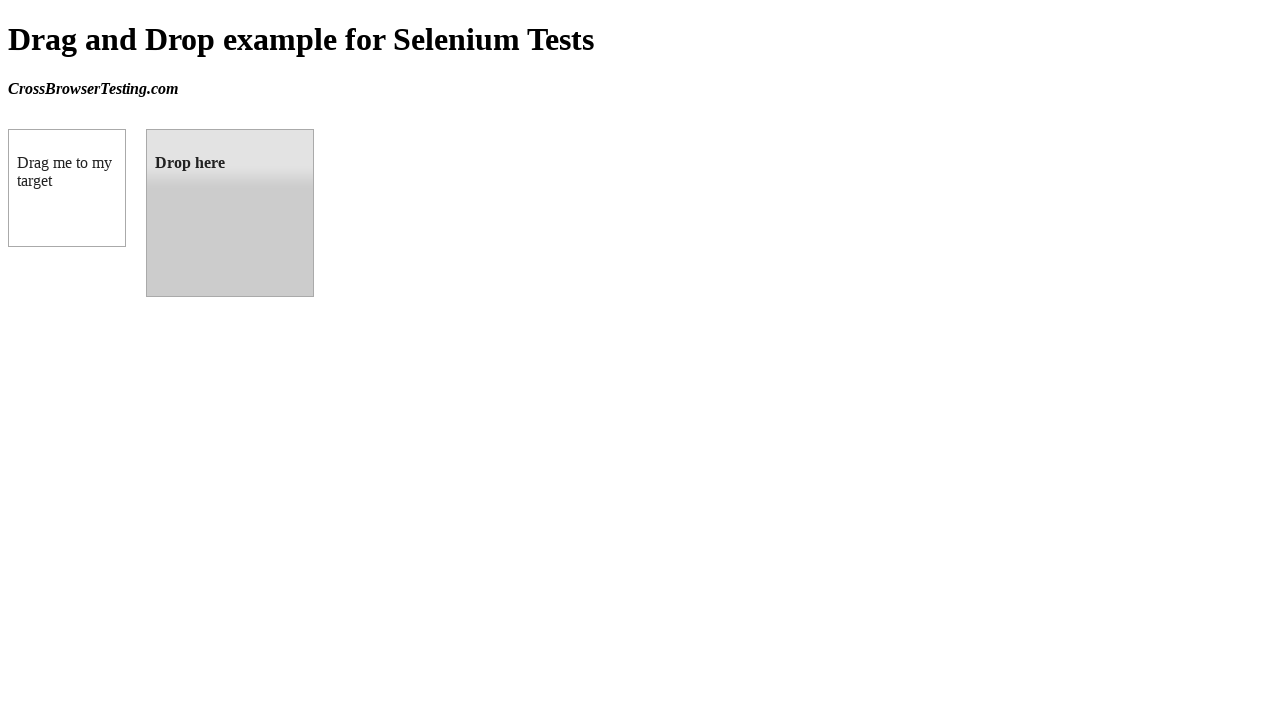

Located draggable element
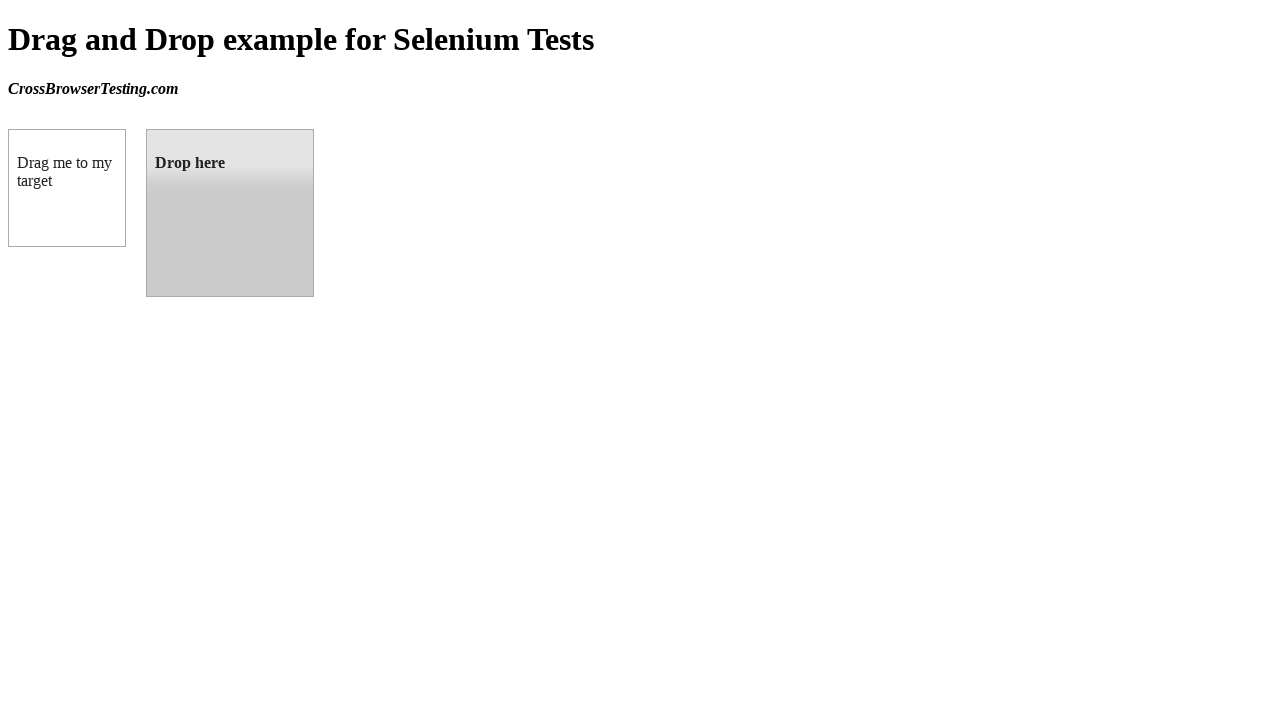

Located droppable target element
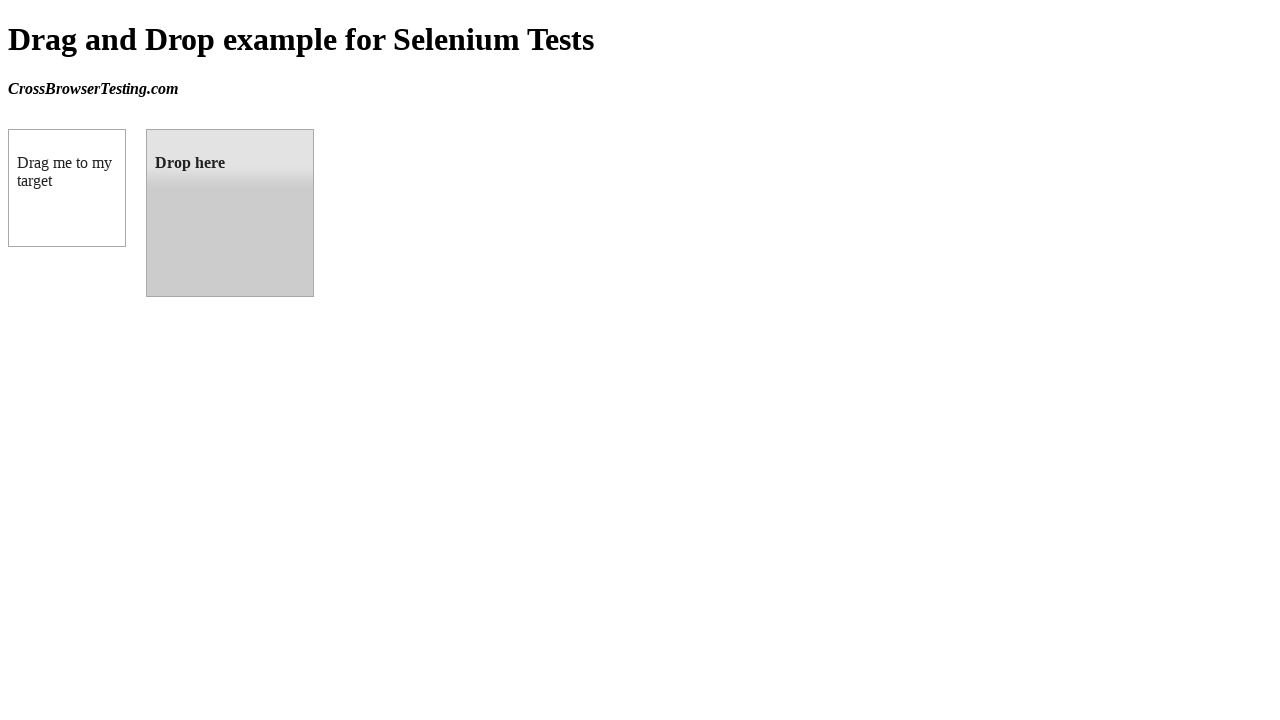

Retrieved bounding box of target element
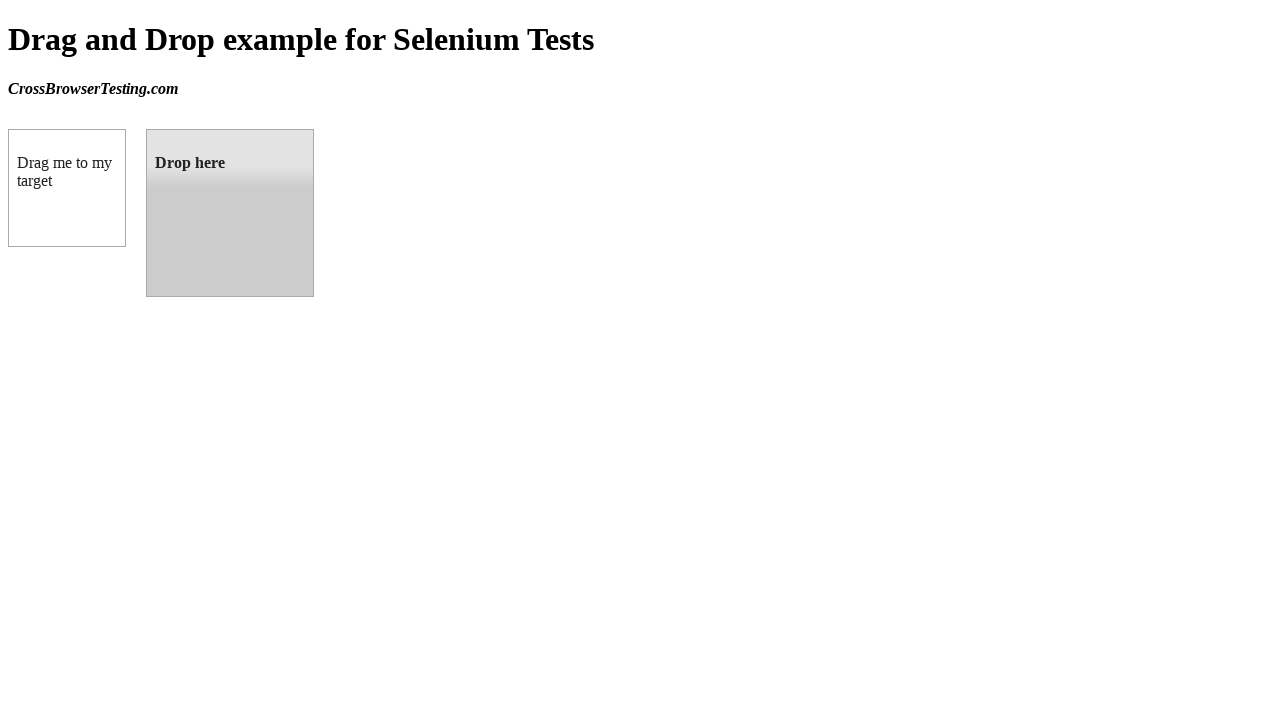

Calculated target center coordinates: (230, 213)
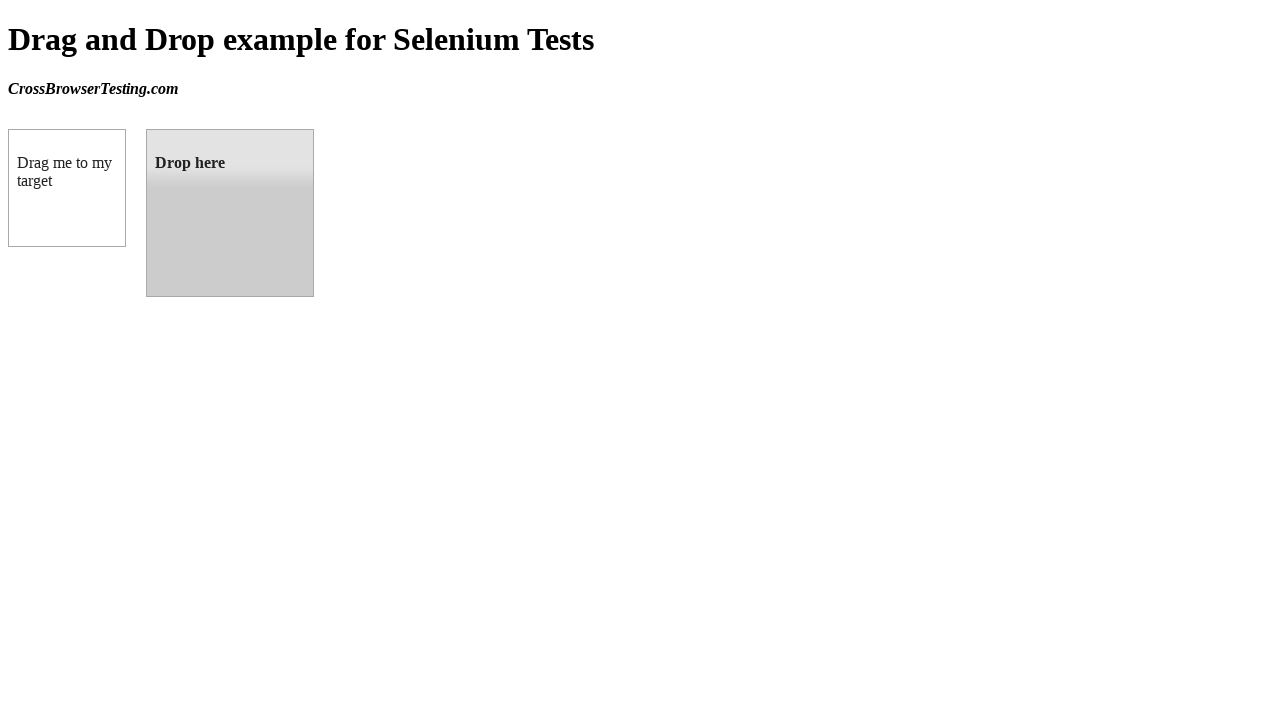

Retrieved bounding box of draggable element
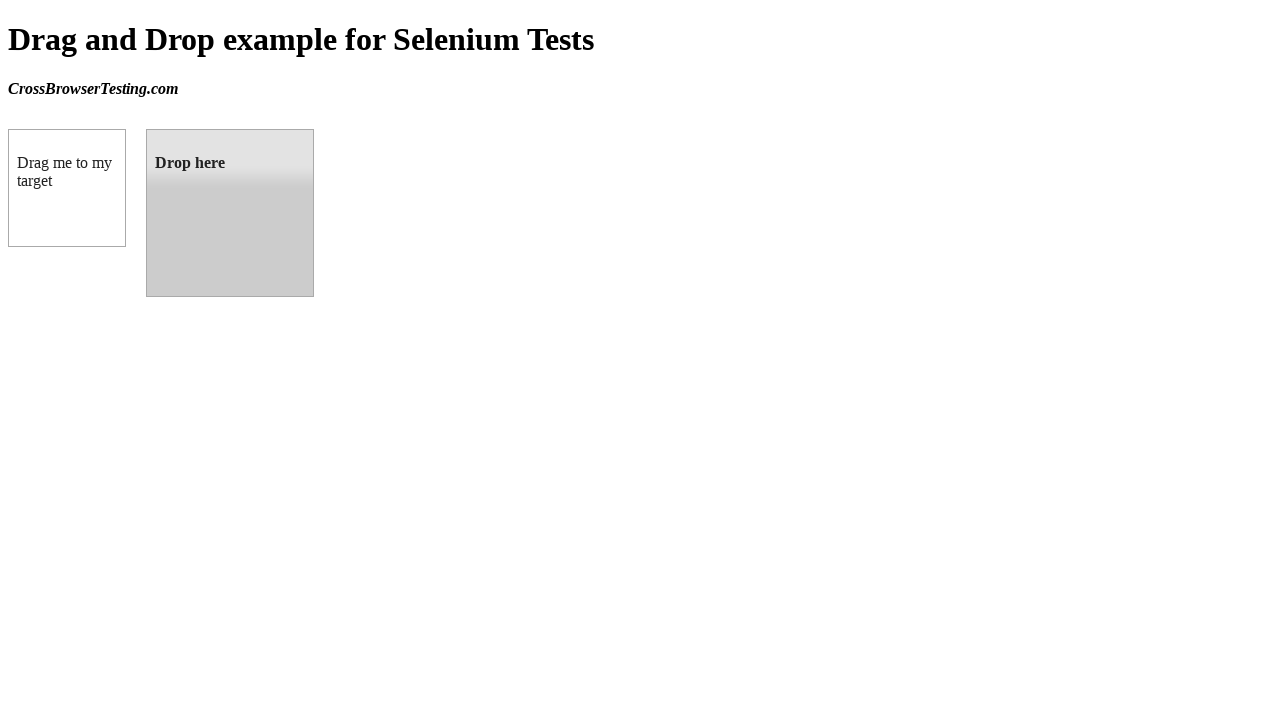

Calculated source center coordinates: (67, 188)
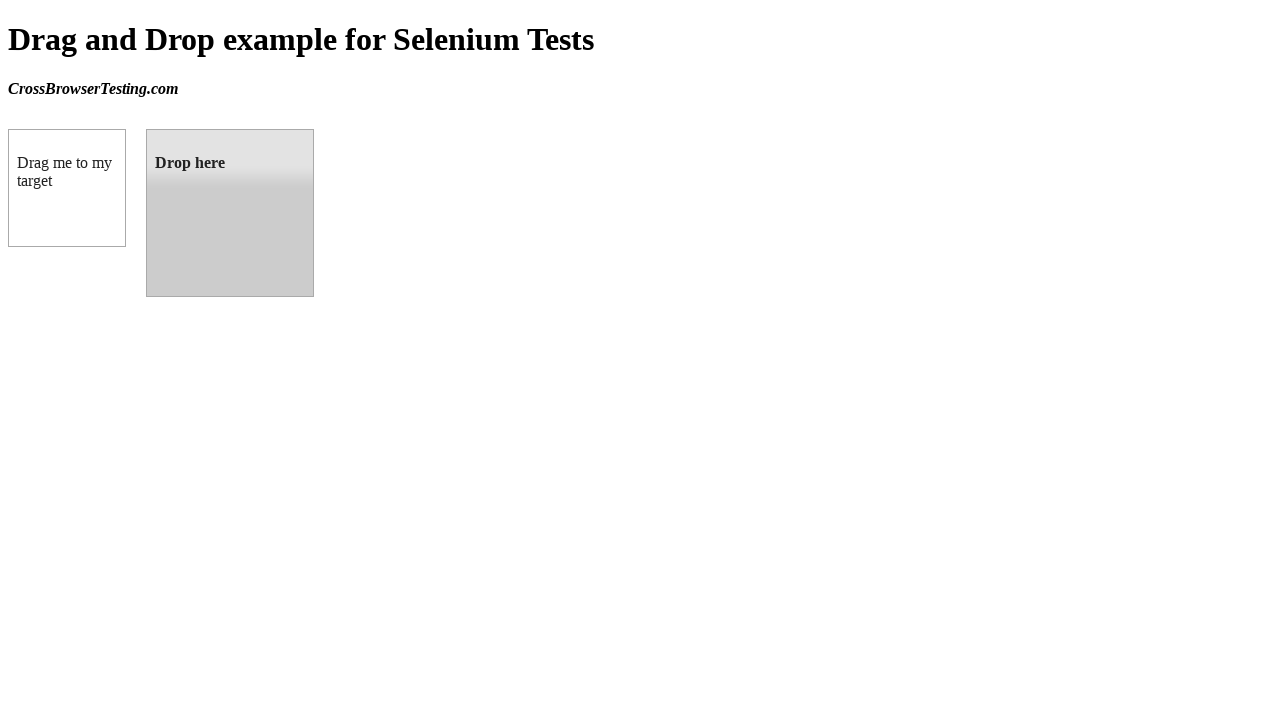

Moved mouse to source element at (67, 188) at (67, 188)
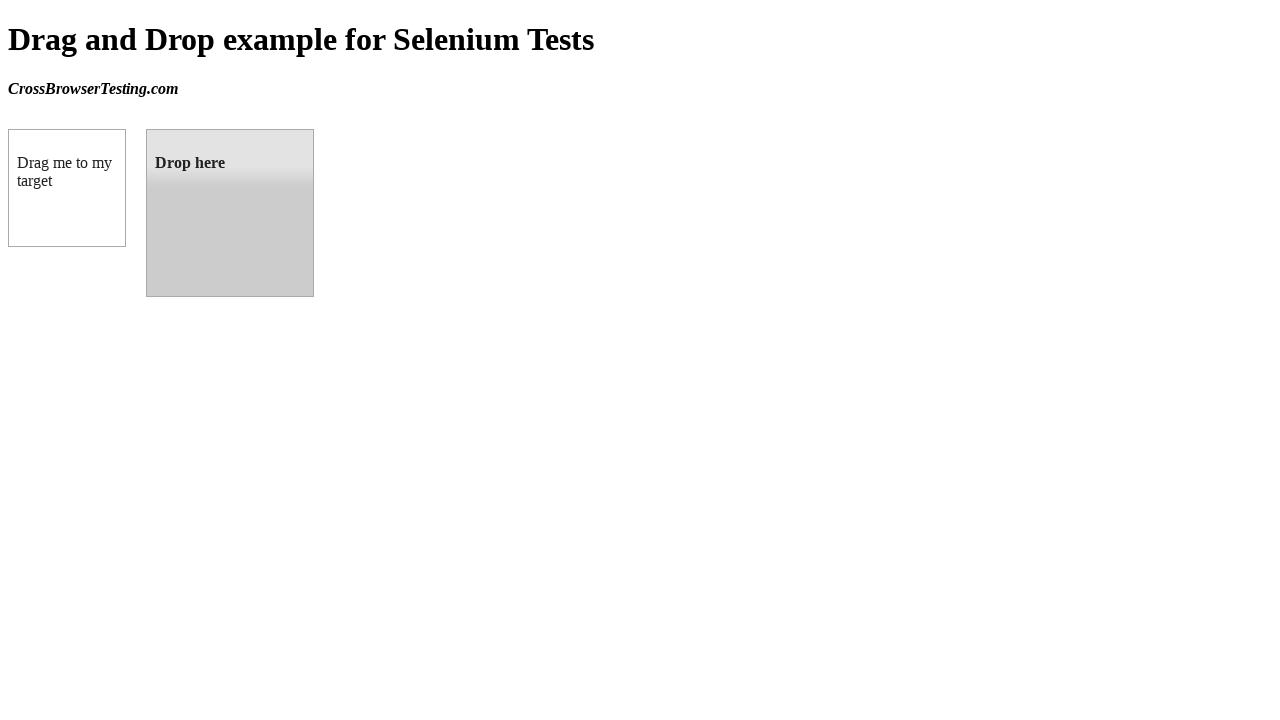

Pressed mouse button down to start drag at (67, 188)
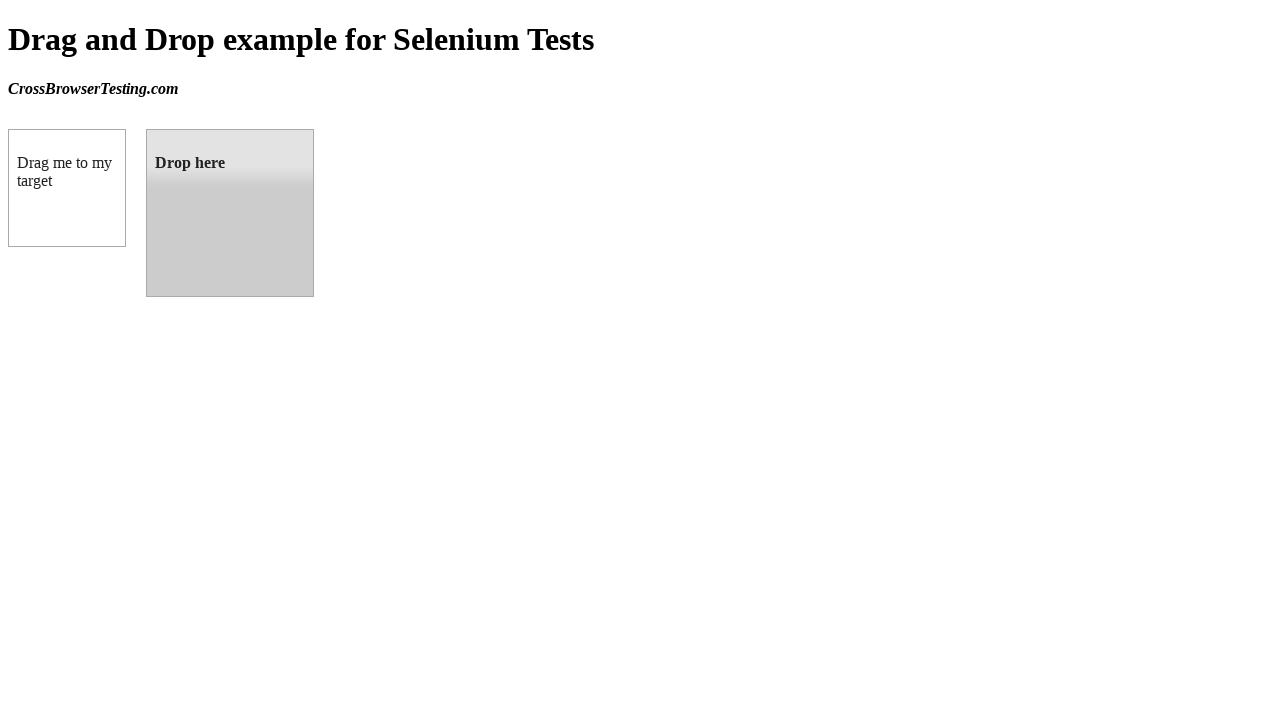

Dragged mouse to target element at (230, 213) at (230, 213)
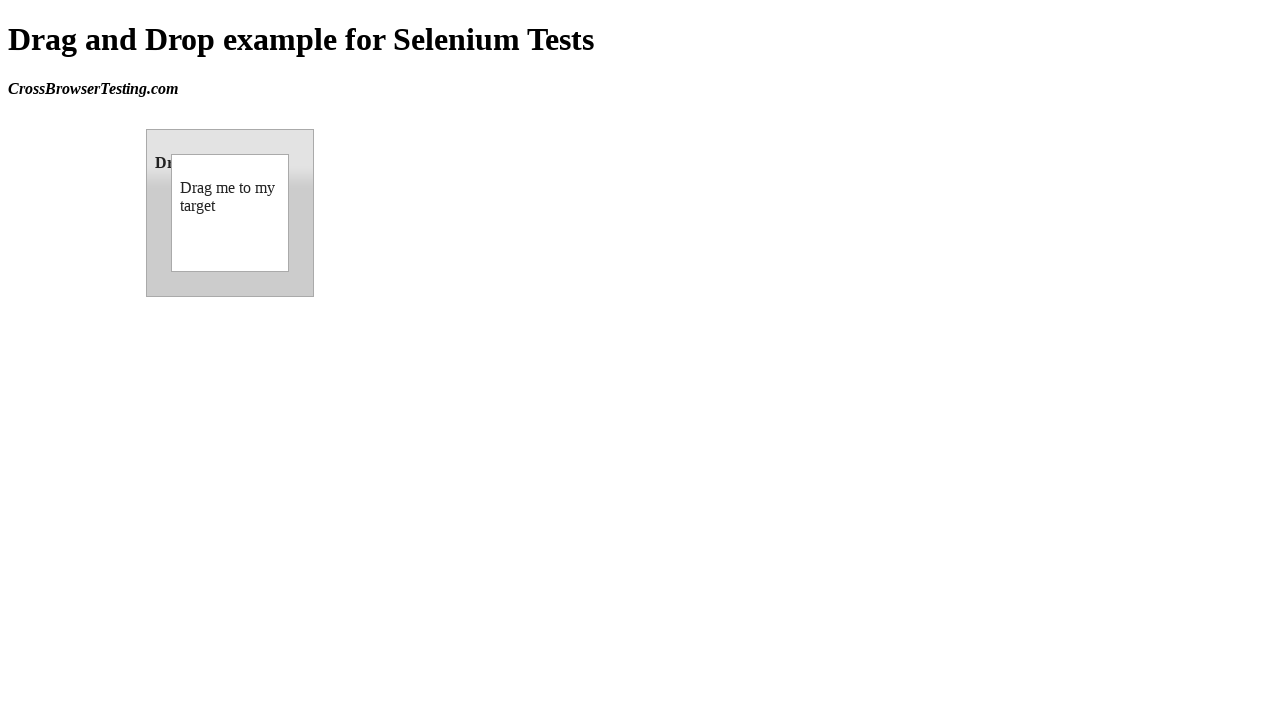

Released mouse button to complete drag and drop at (230, 213)
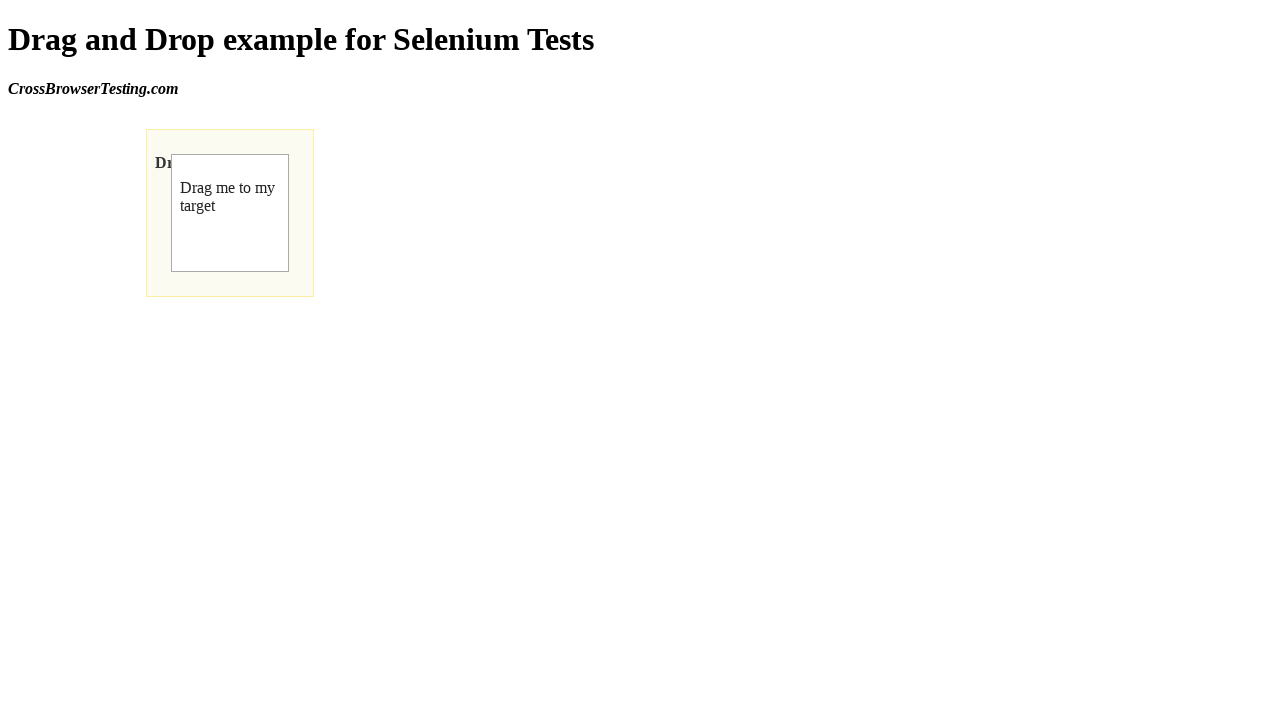

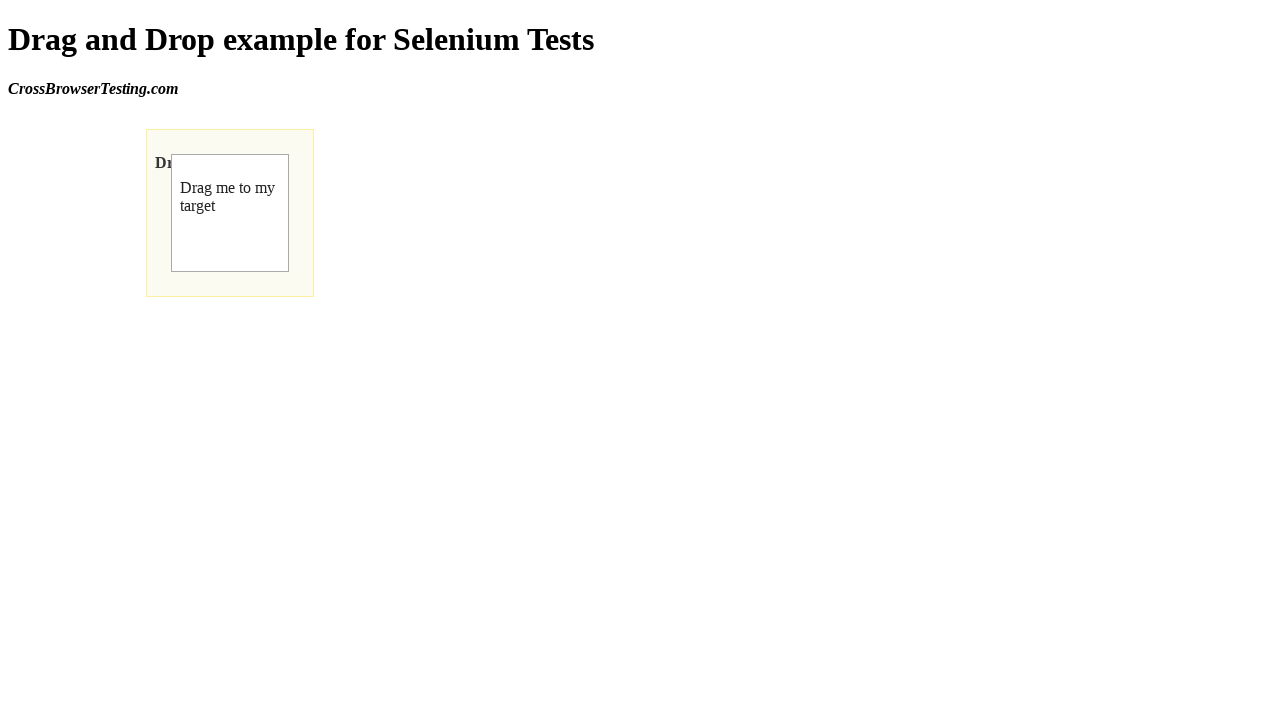